Tests an e-commerce shopping cart workflow by adding multiple items to cart, proceeding to checkout, and applying a promo code to get a discount

Starting URL: https://rahulshettyacademy.com/seleniumPractise/

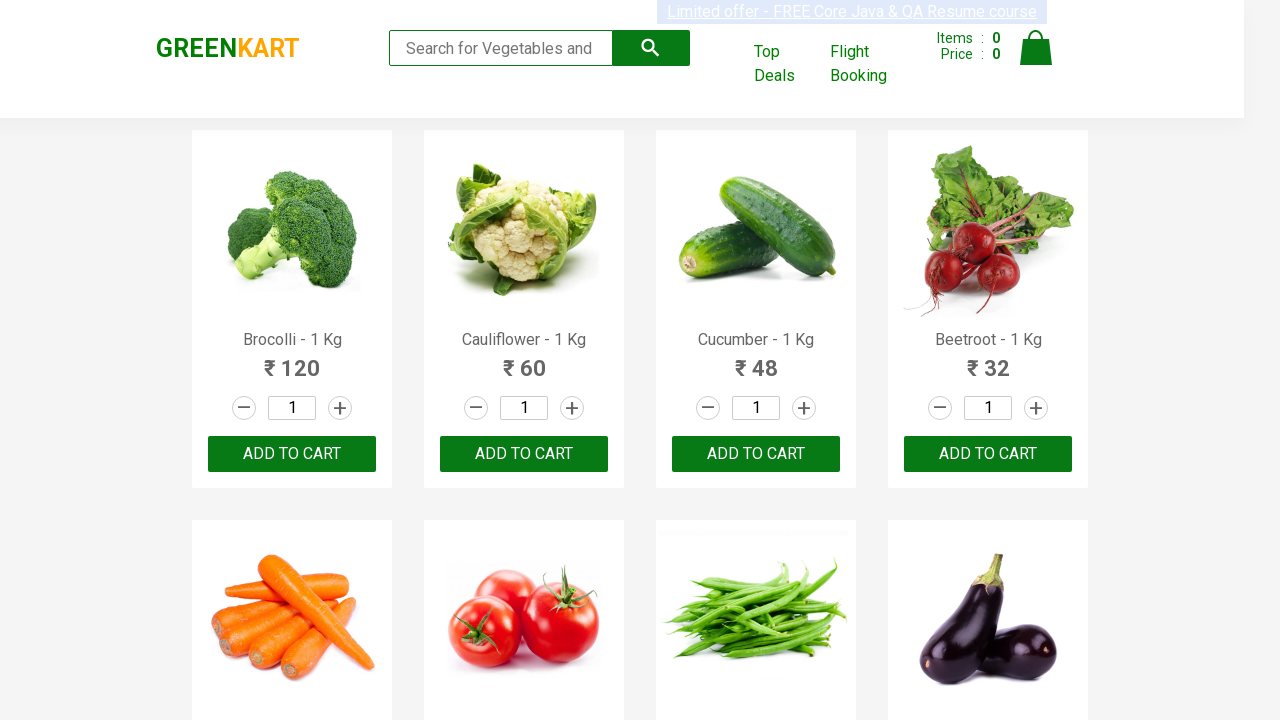

Retrieved all product names from the page
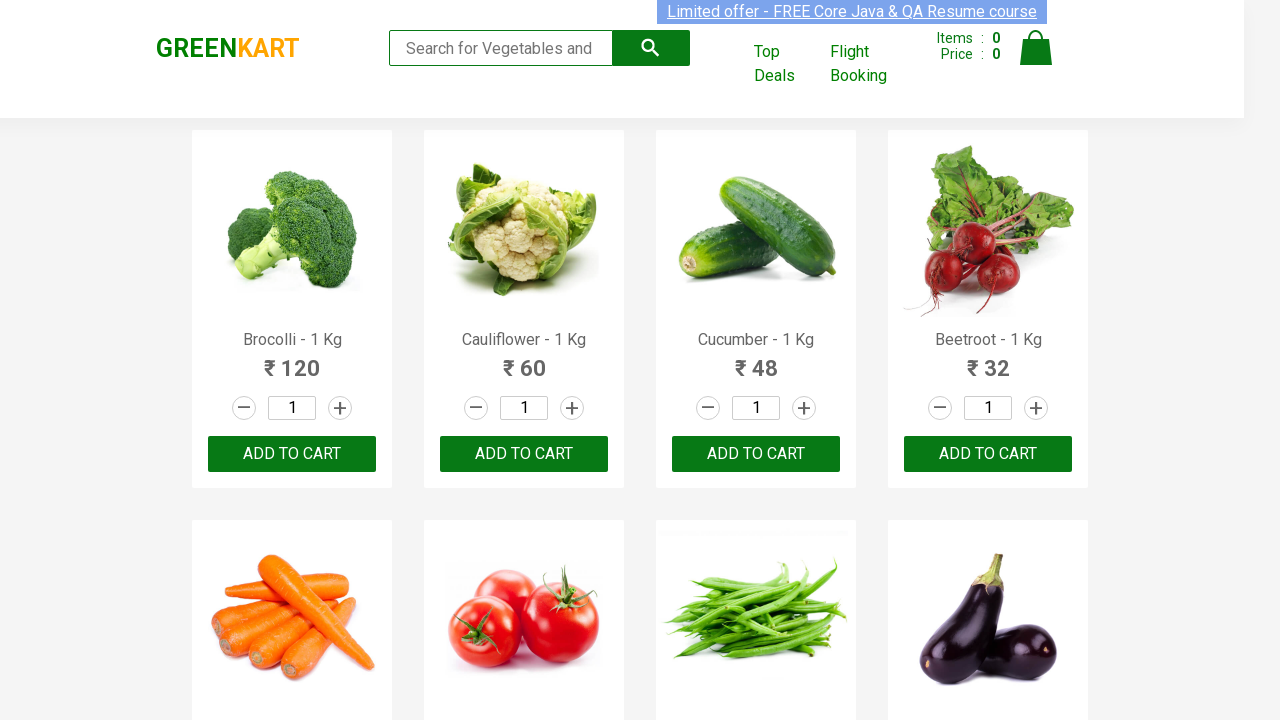

Added Brocolli to cart at (292, 454) on xpath=//div[@class='product-action']/button >> nth=0
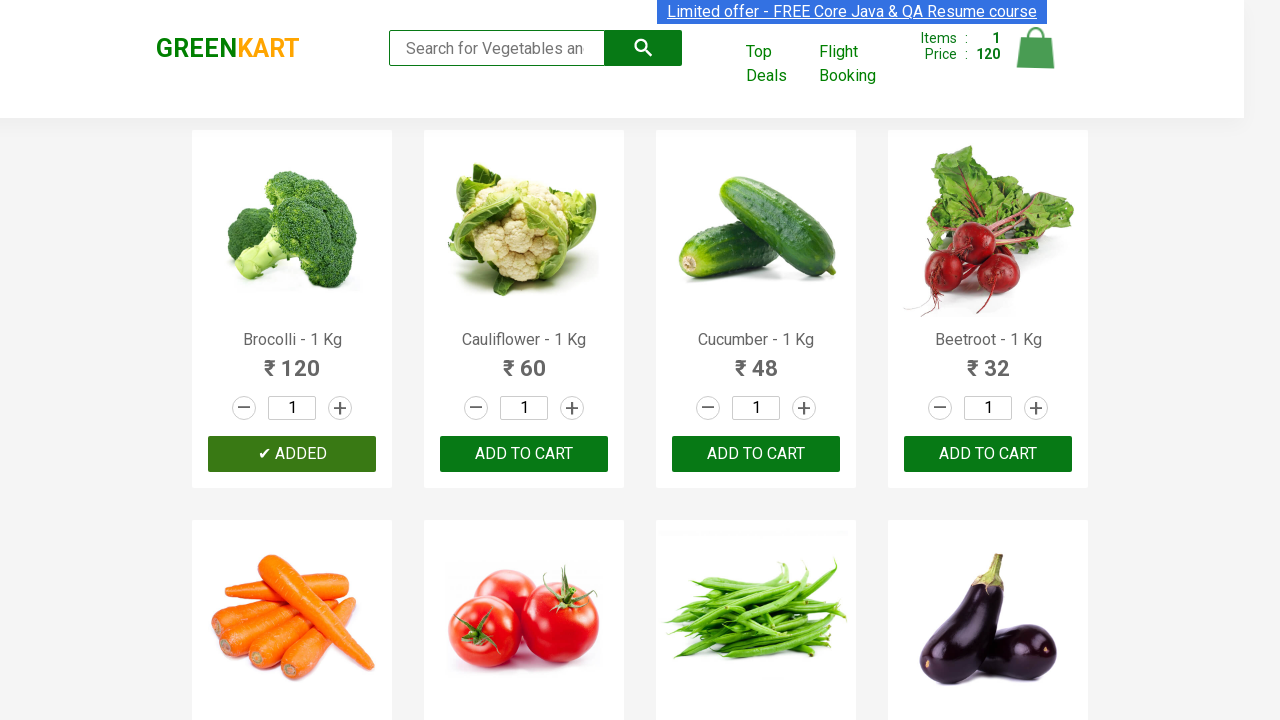

Added Cucumber to cart at (756, 454) on xpath=//div[@class='product-action']/button >> nth=2
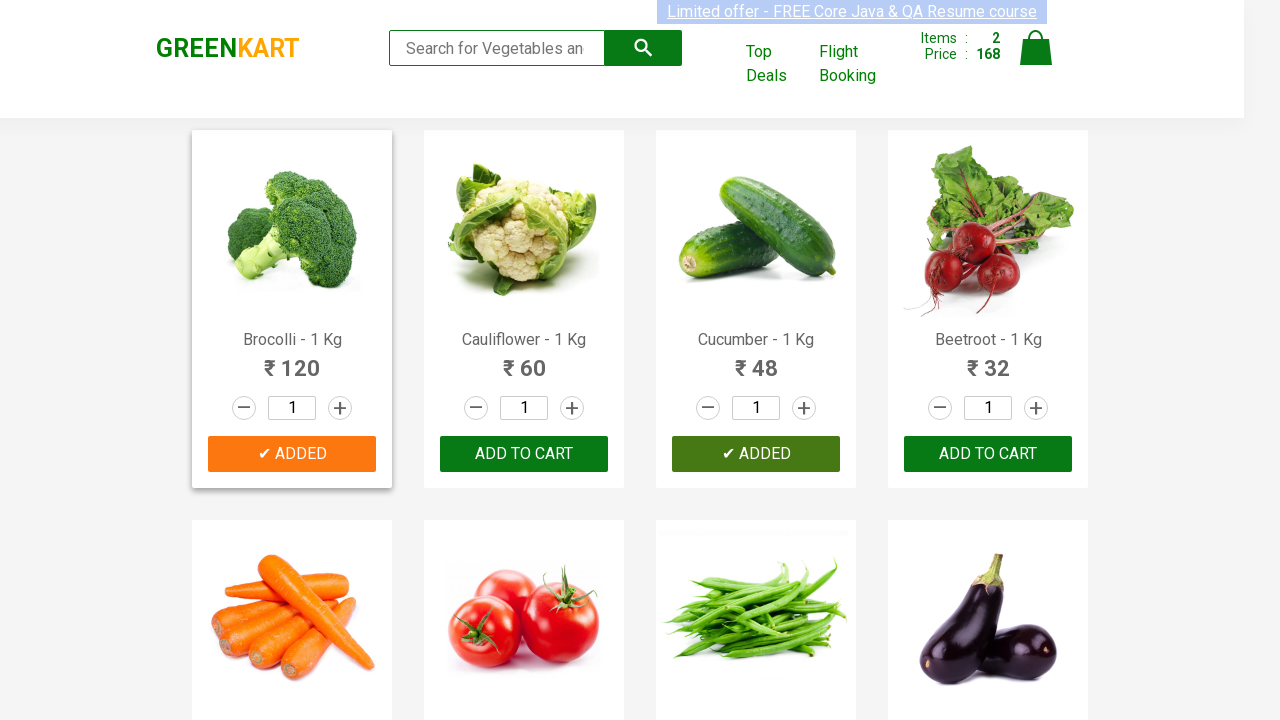

Added Beetroot to cart at (988, 454) on xpath=//div[@class='product-action']/button >> nth=3
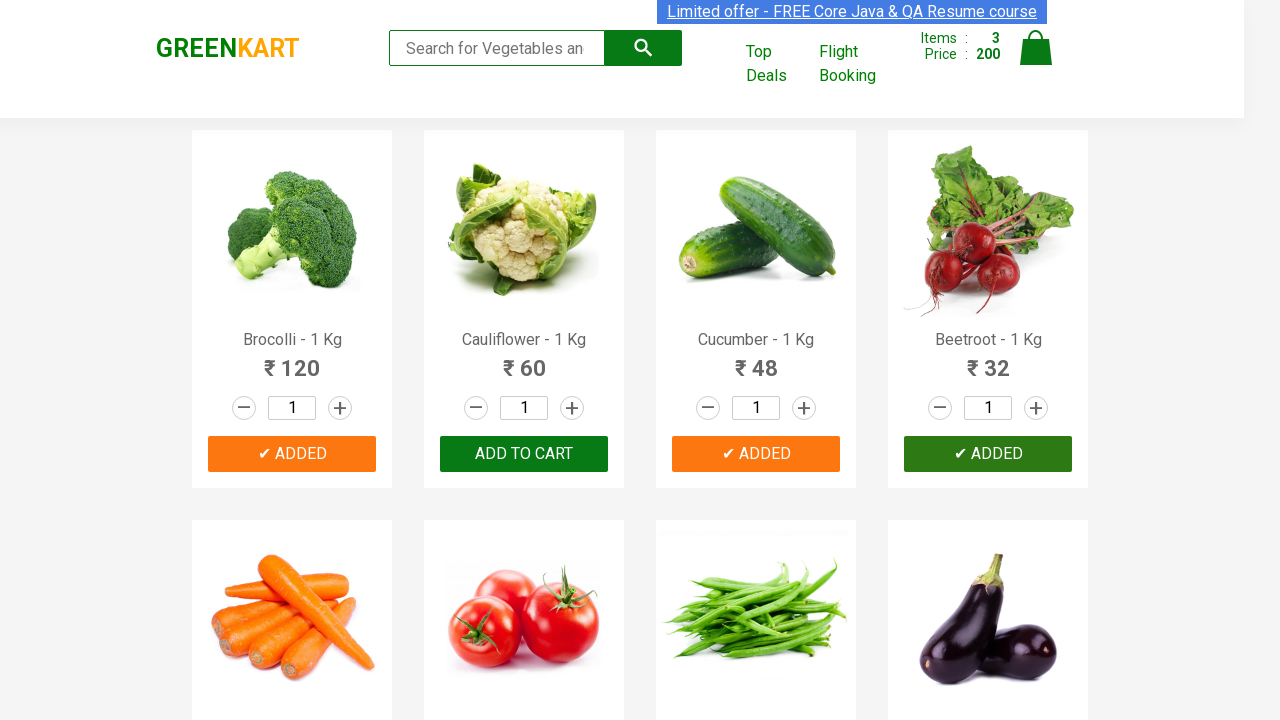

Clicked cart icon to open shopping cart at (1036, 59) on .cart-icon
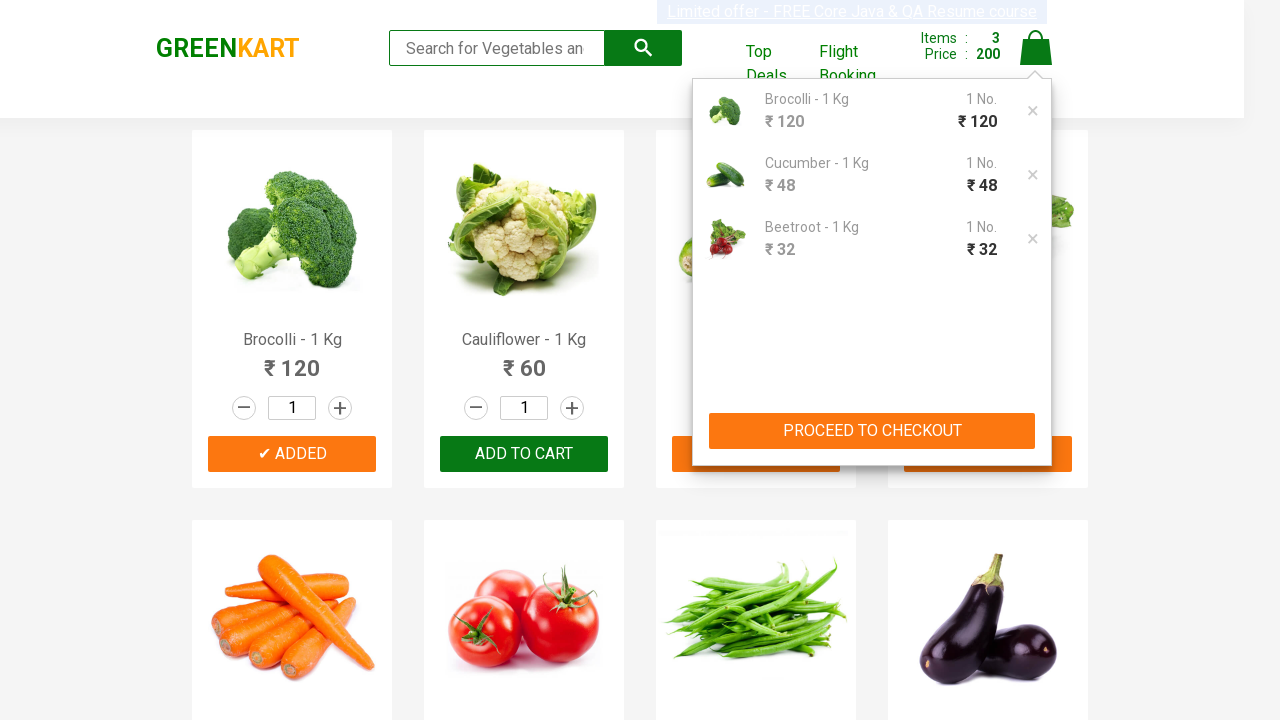

Clicked PROCEED TO CHECKOUT button at (872, 431) on xpath=//button[contains(text(),'PROCEED TO CHECKOUT')]
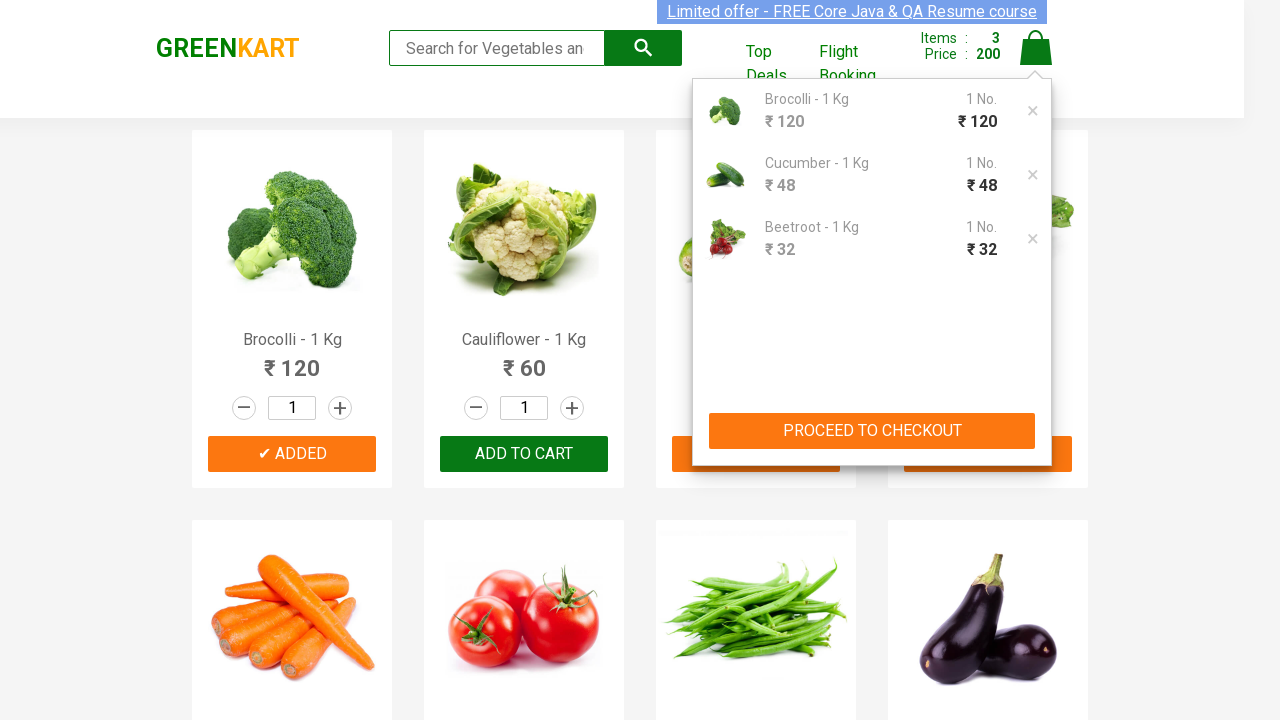

Promo code input field loaded
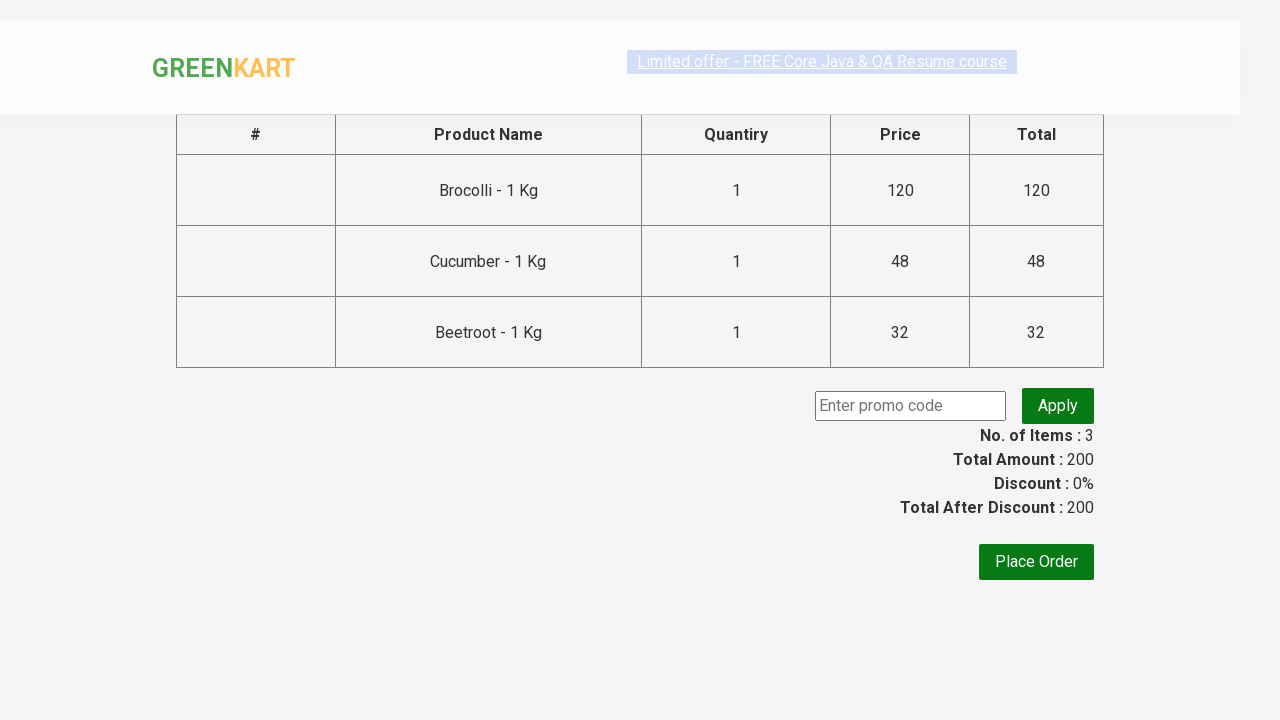

Entered promo code 'rahulshettyacademy' on .promoCode
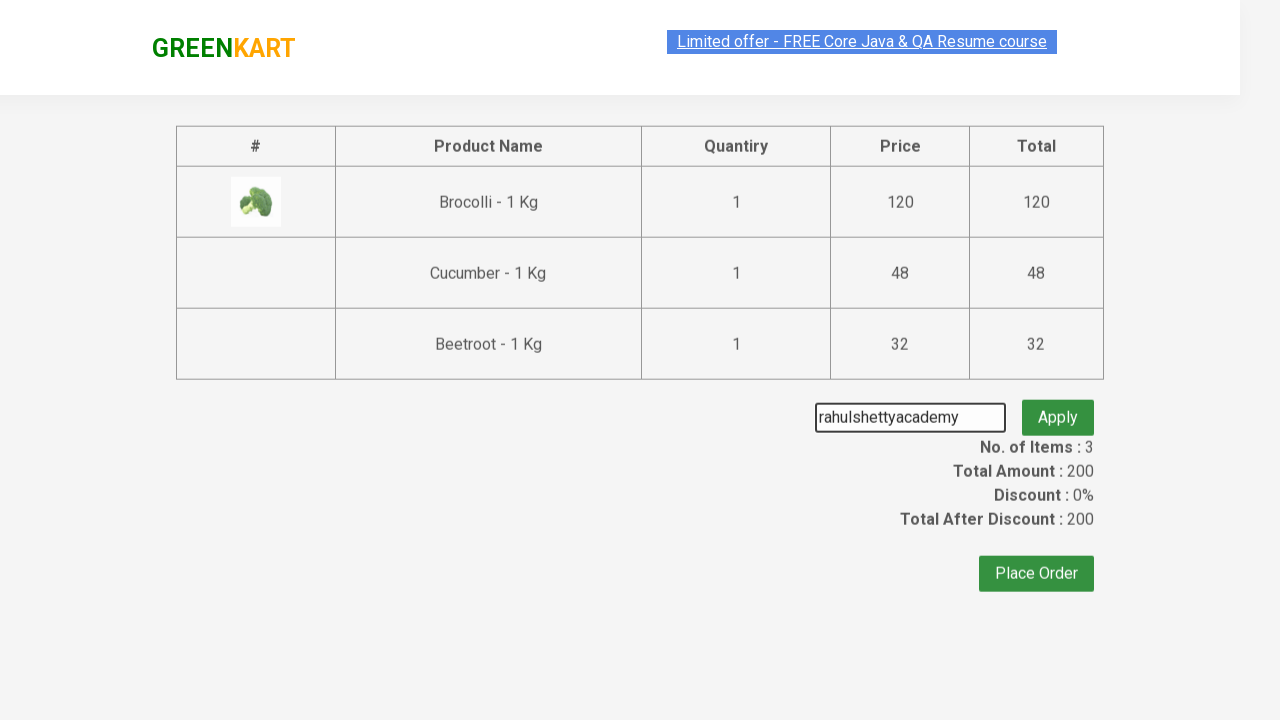

Clicked apply promo button at (1058, 406) on .promoBtn
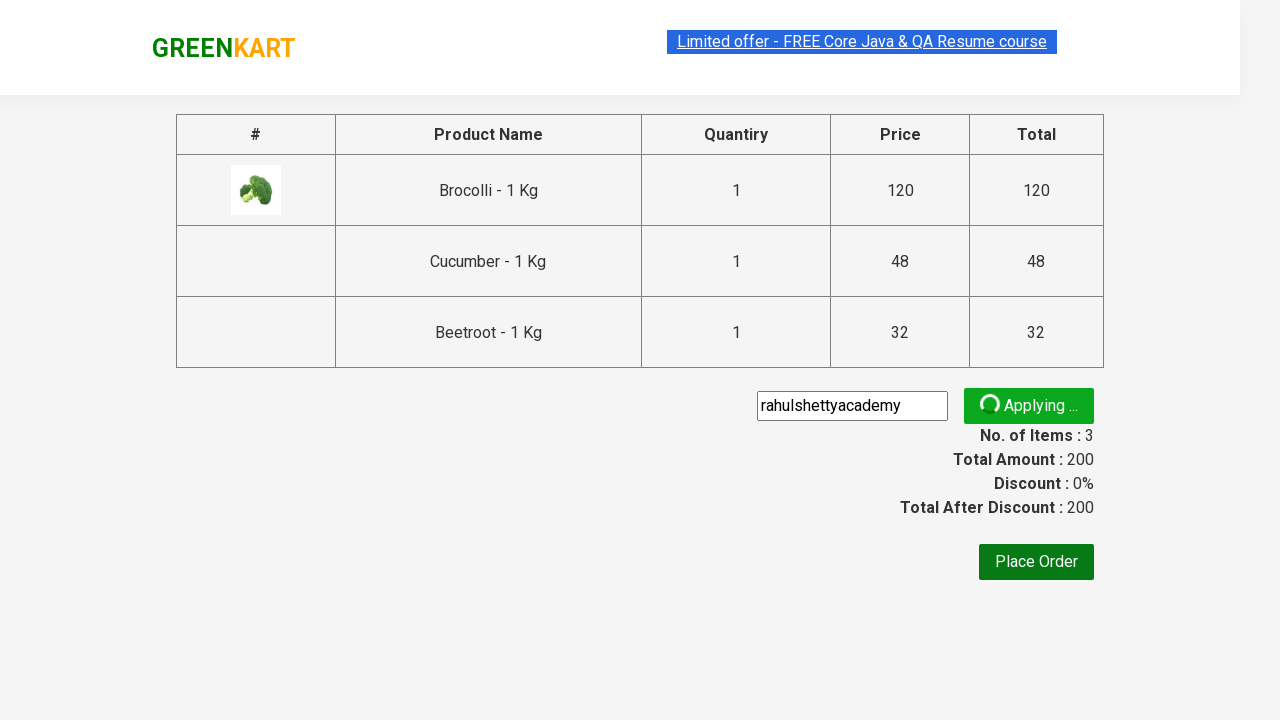

Promo code discount applied successfully
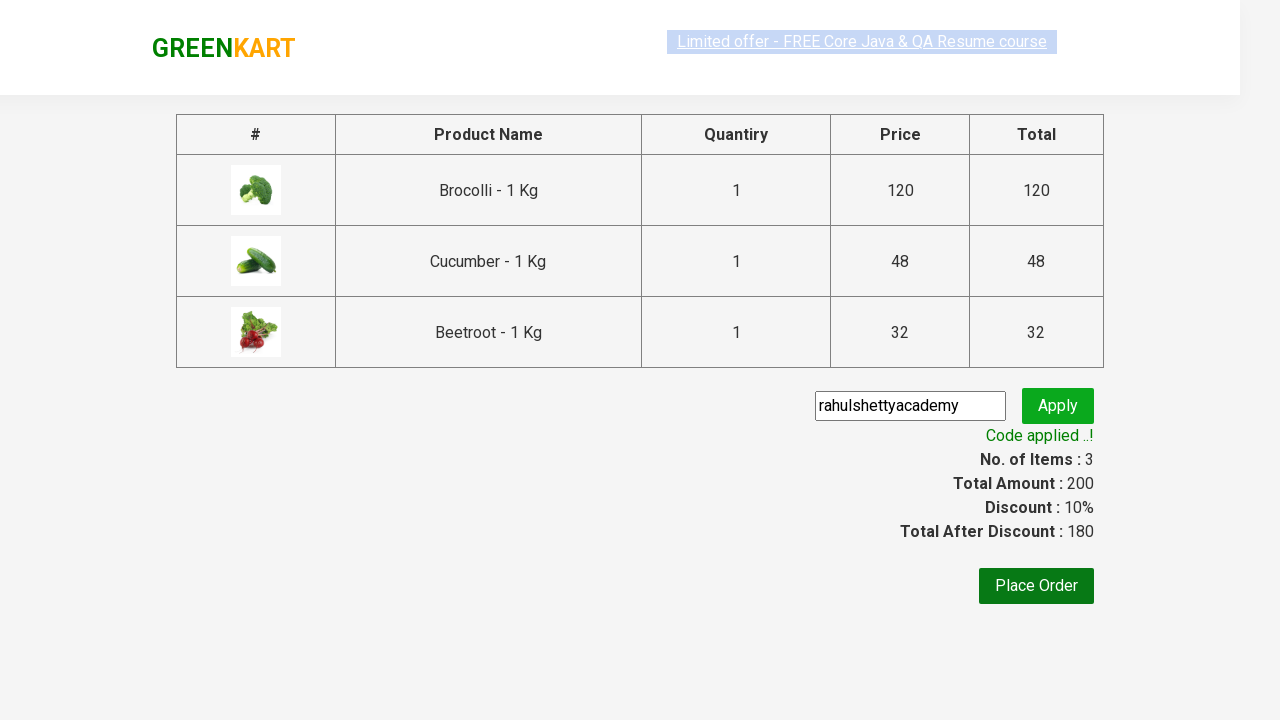

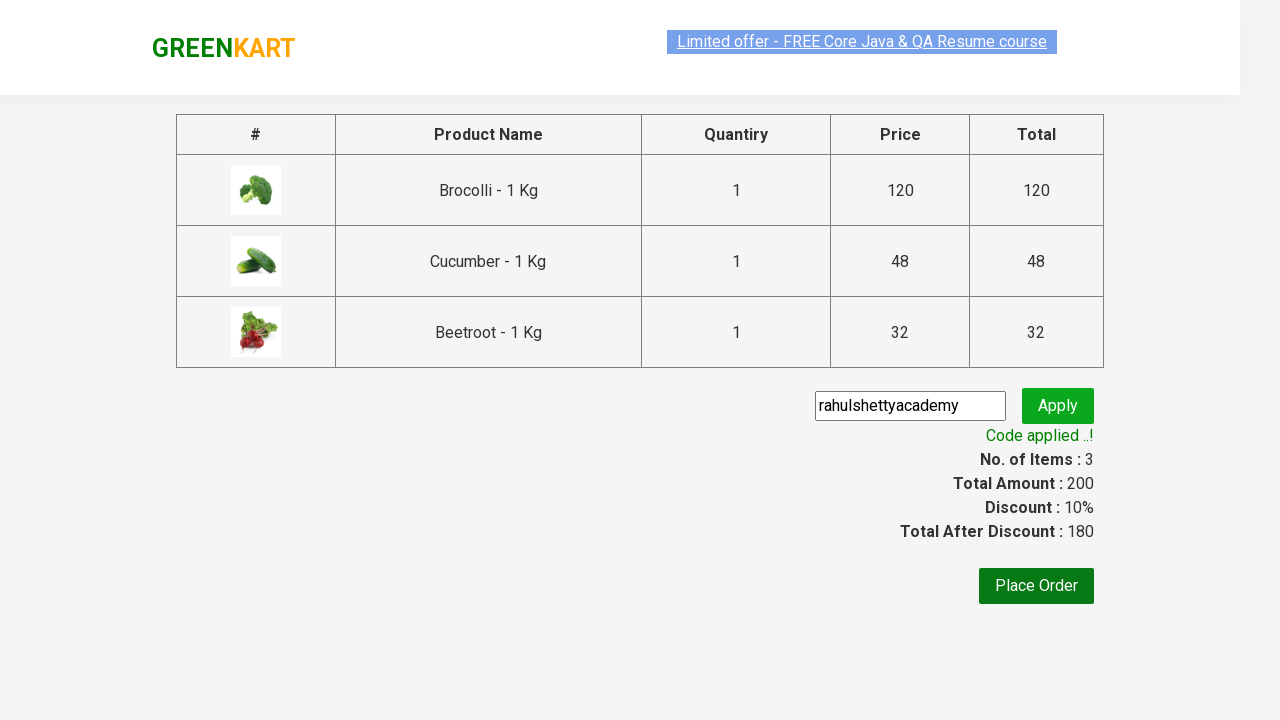